Tests sidebar navigation links by clicking through multiple documentation sections and verifying URLs

Starting URL: https://playwright.dev/

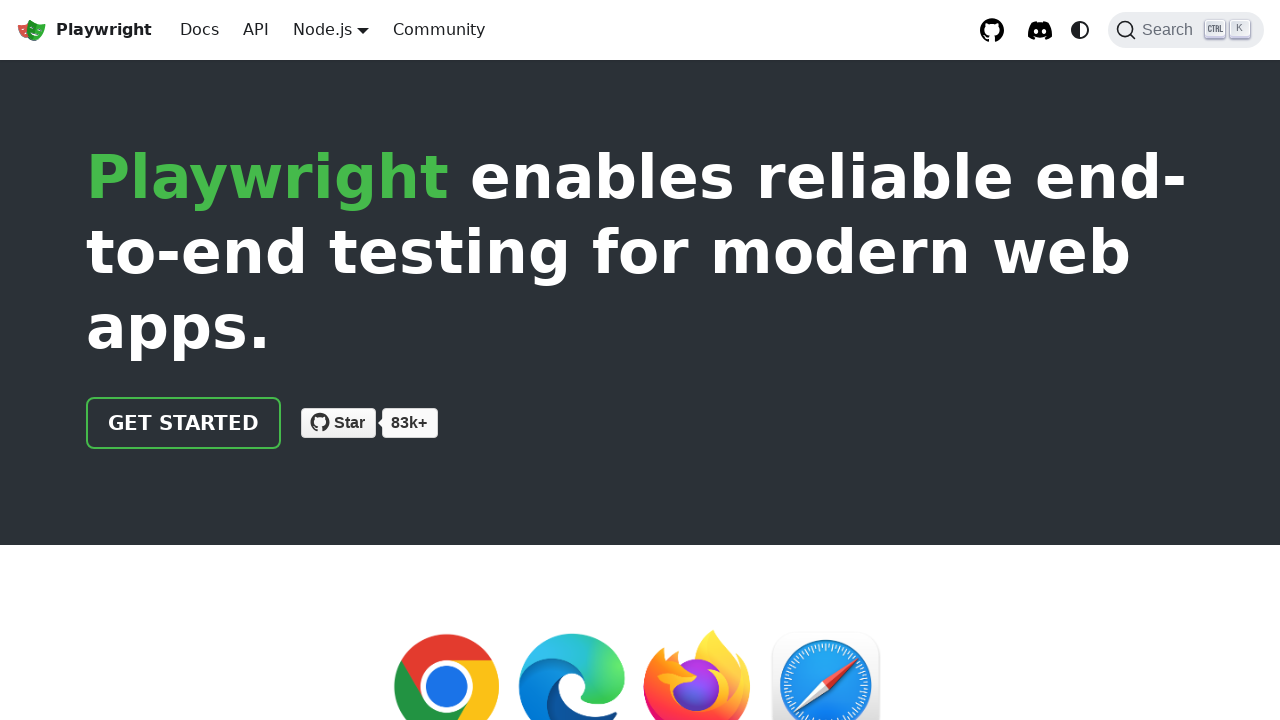

Clicked 'Get started' link in sidebar at (184, 423) on internal:role=link[name="Get started"i]
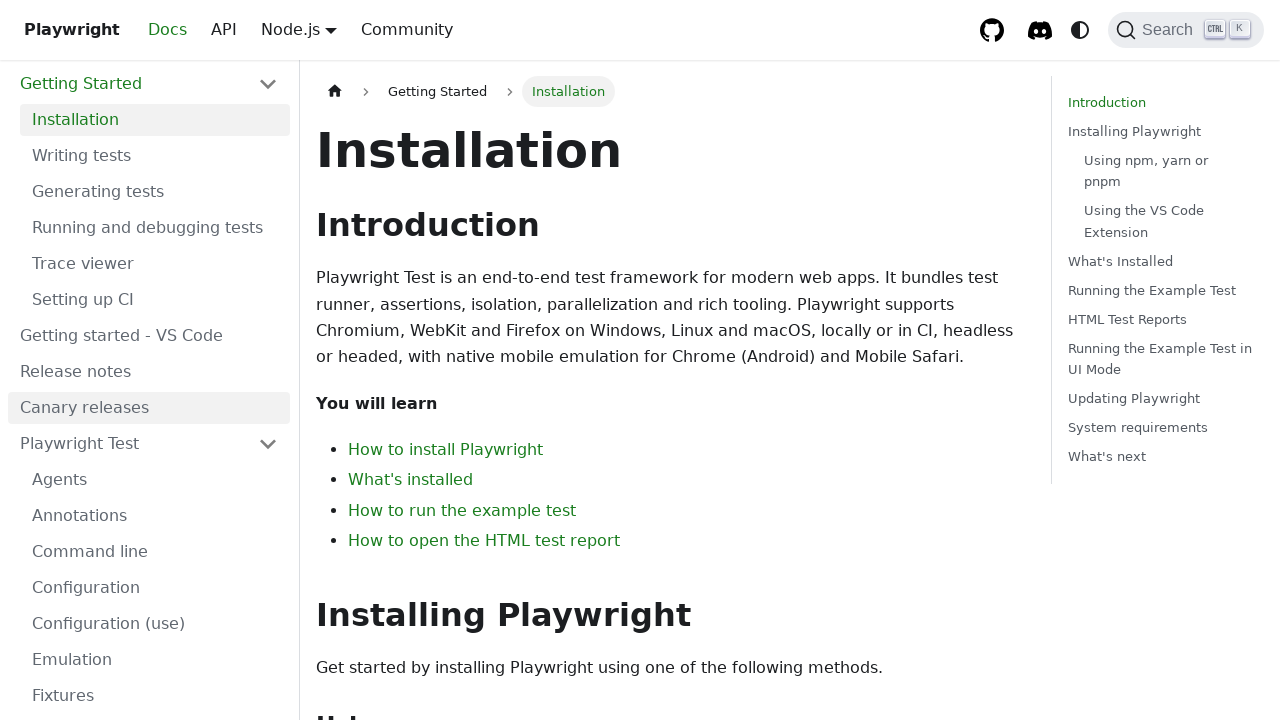

Verified navigation to intro section
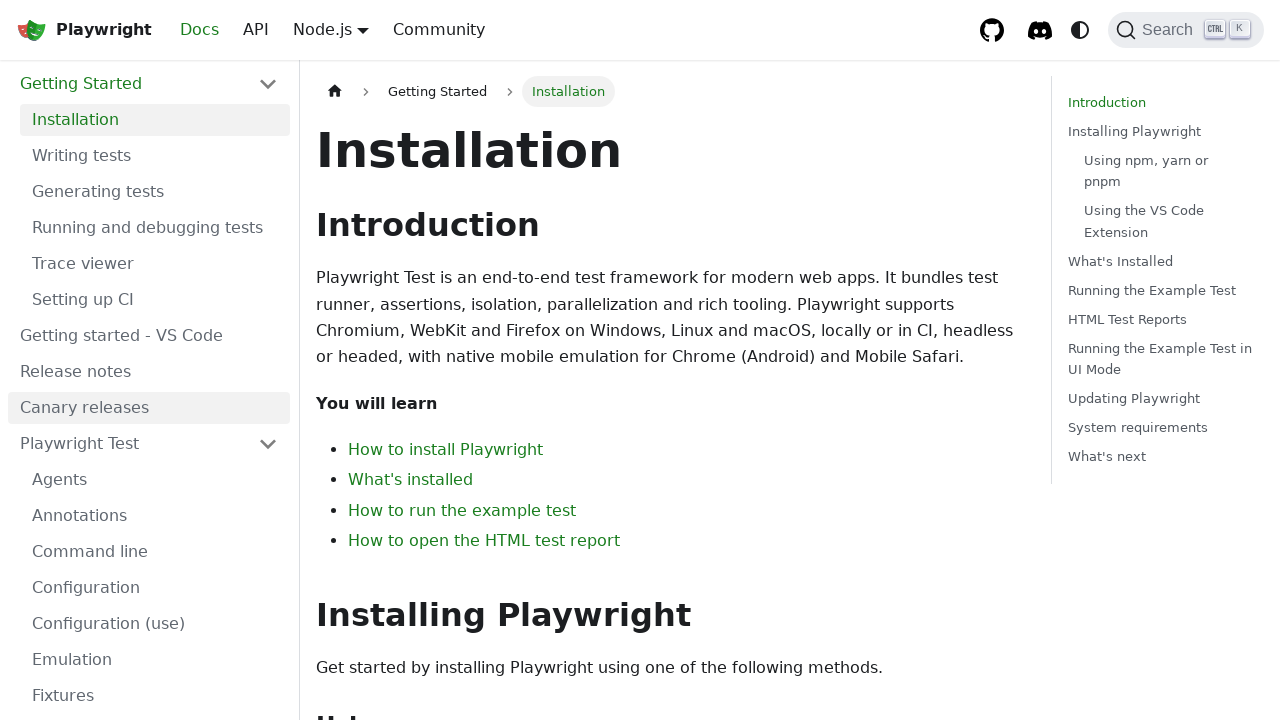

Clicked 'Writing tests' link in sidebar at (155, 156) on internal:role=link[name="Writing tests"s]
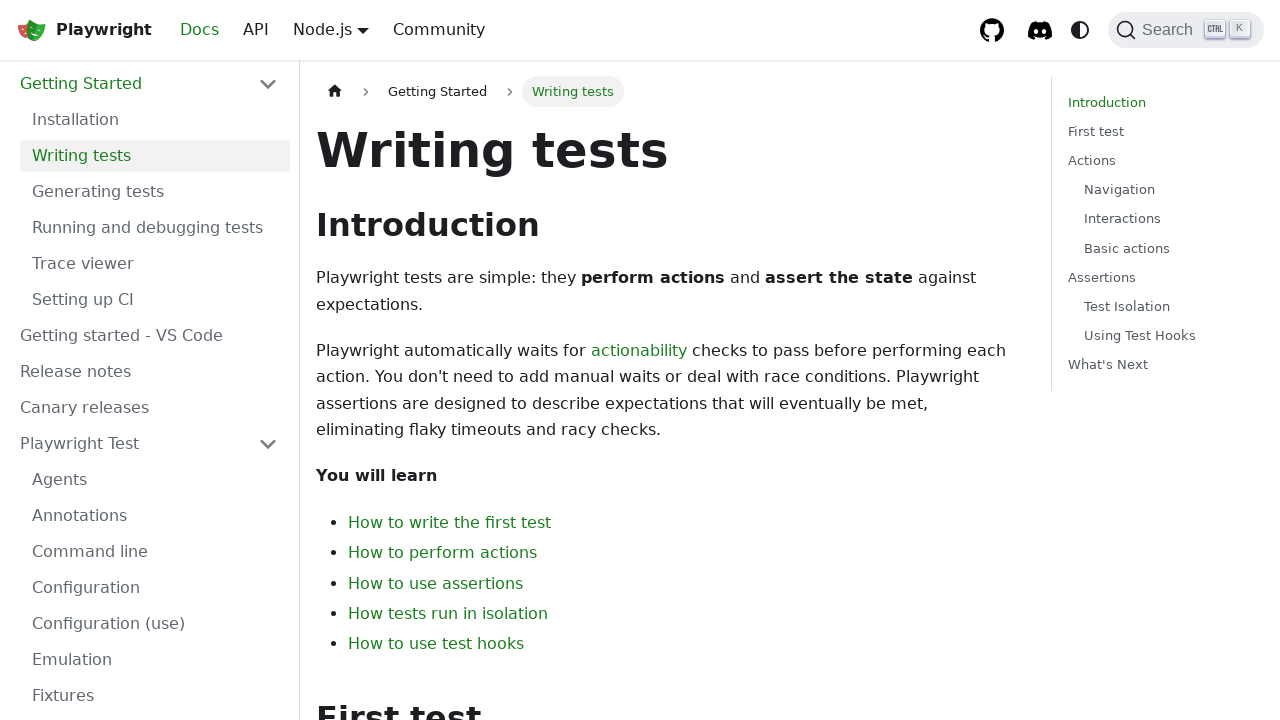

Verified navigation to writing-tests section
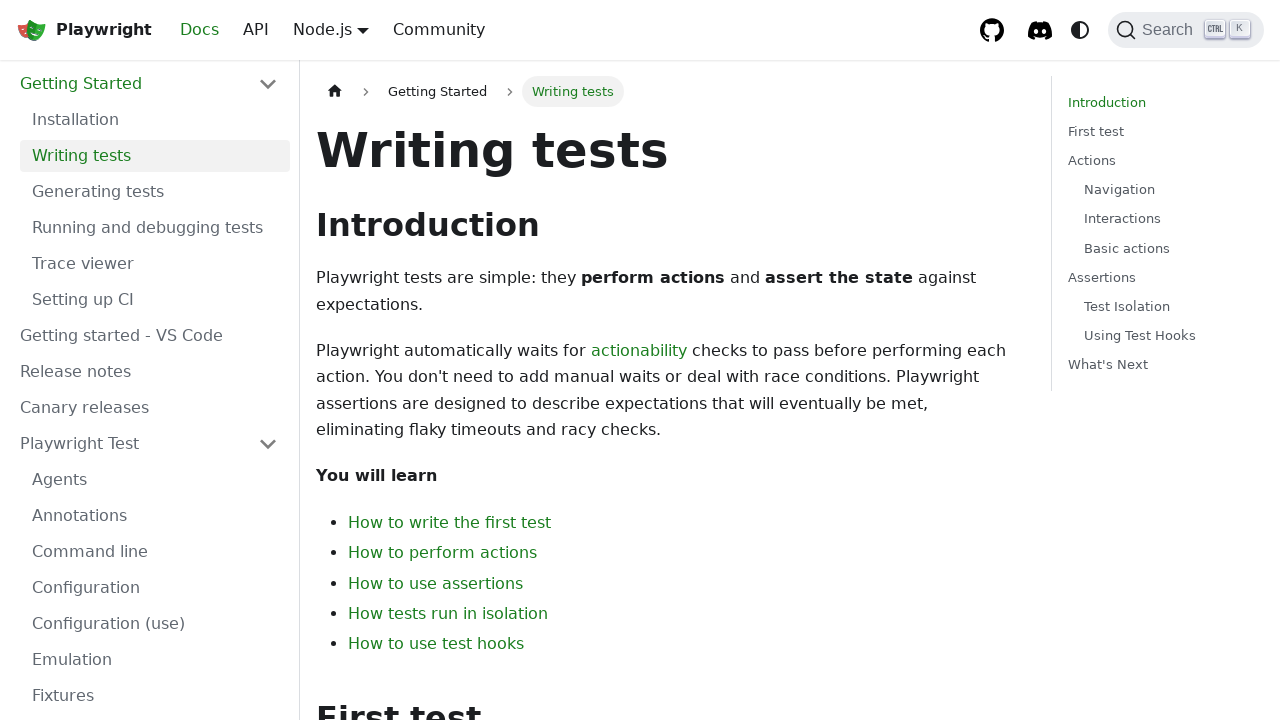

Clicked 'How to use test hooks' link in sidebar at (436, 644) on internal:role=link[name="How to use test hooks"i]
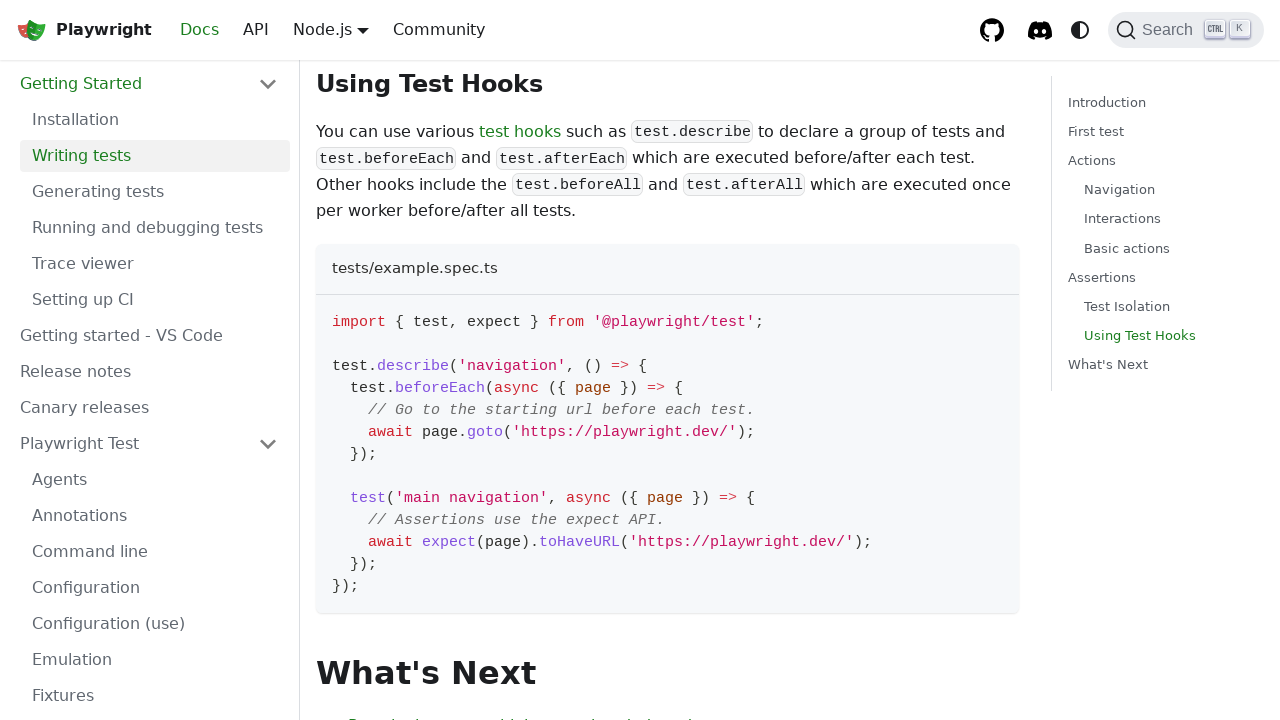

Verified navigation to test hooks section
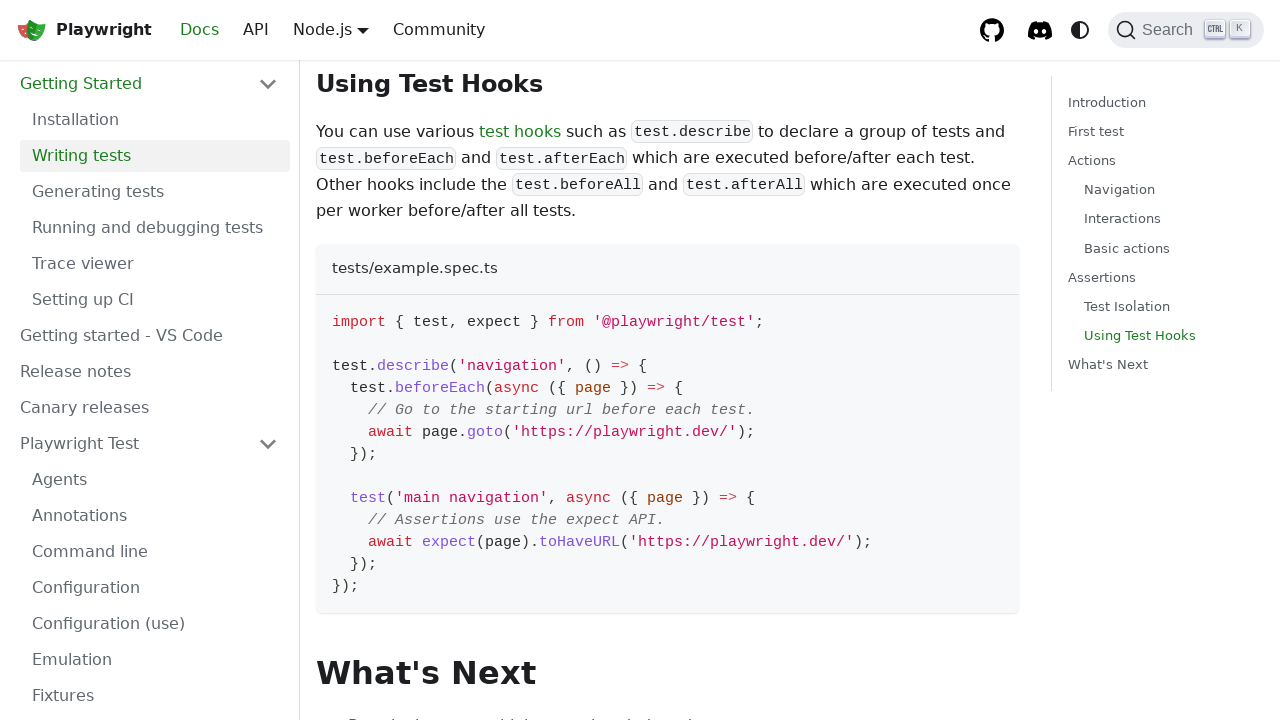

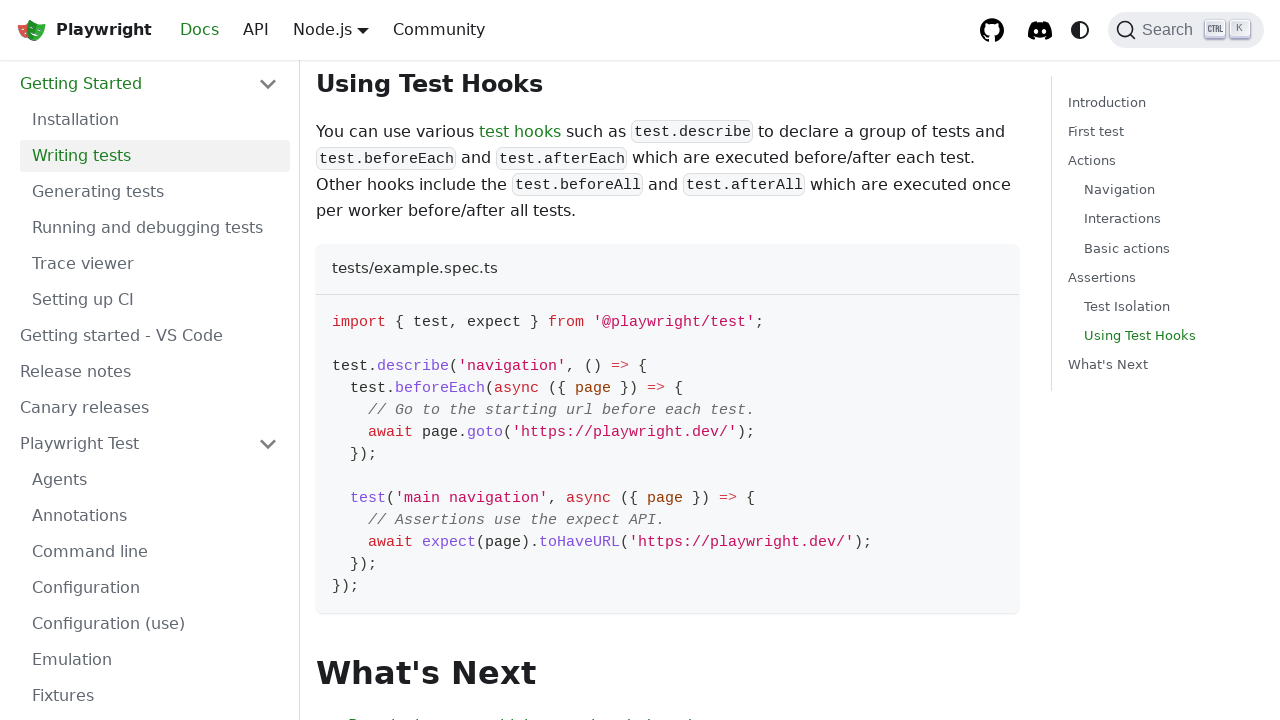